Tests that an unsaved change to an employee's name doesn't persist when switching between employees without saving

Starting URL: https://devmountain-qa.github.io/employee-manager/1.2_Version/index.html

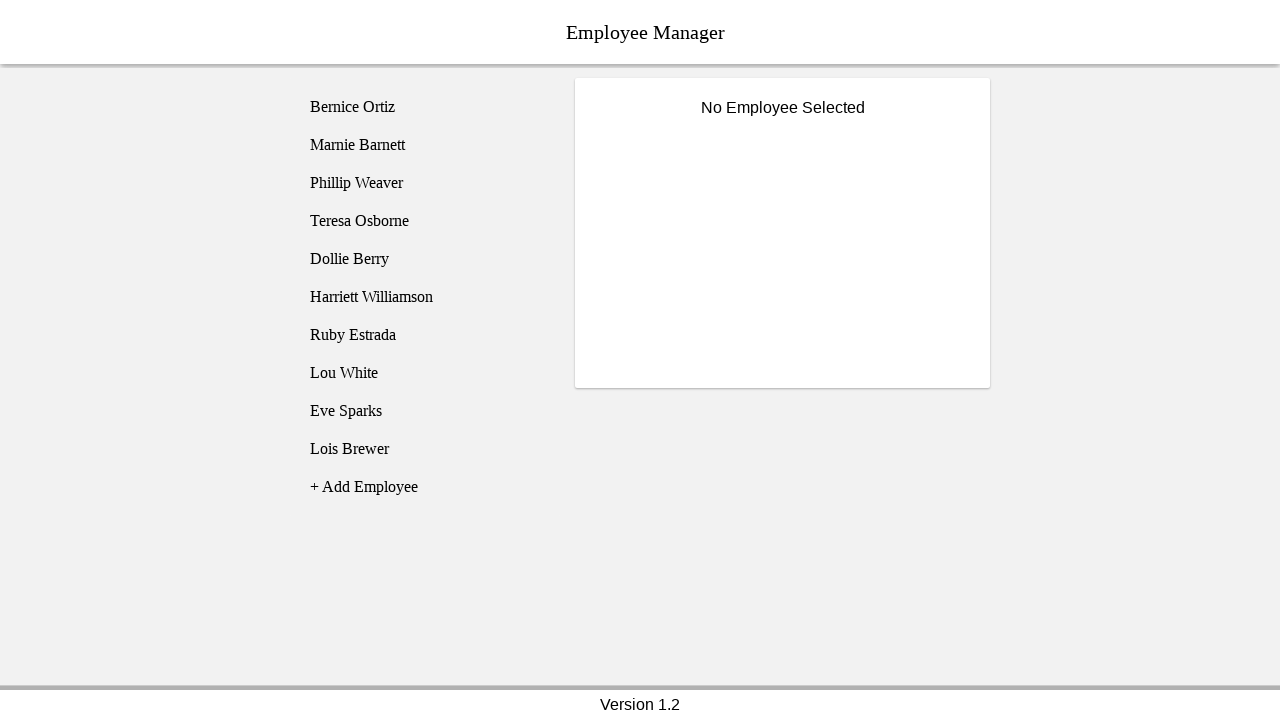

Clicked on Bernice Ortiz (employee1) at (425, 107) on [name='employee1']
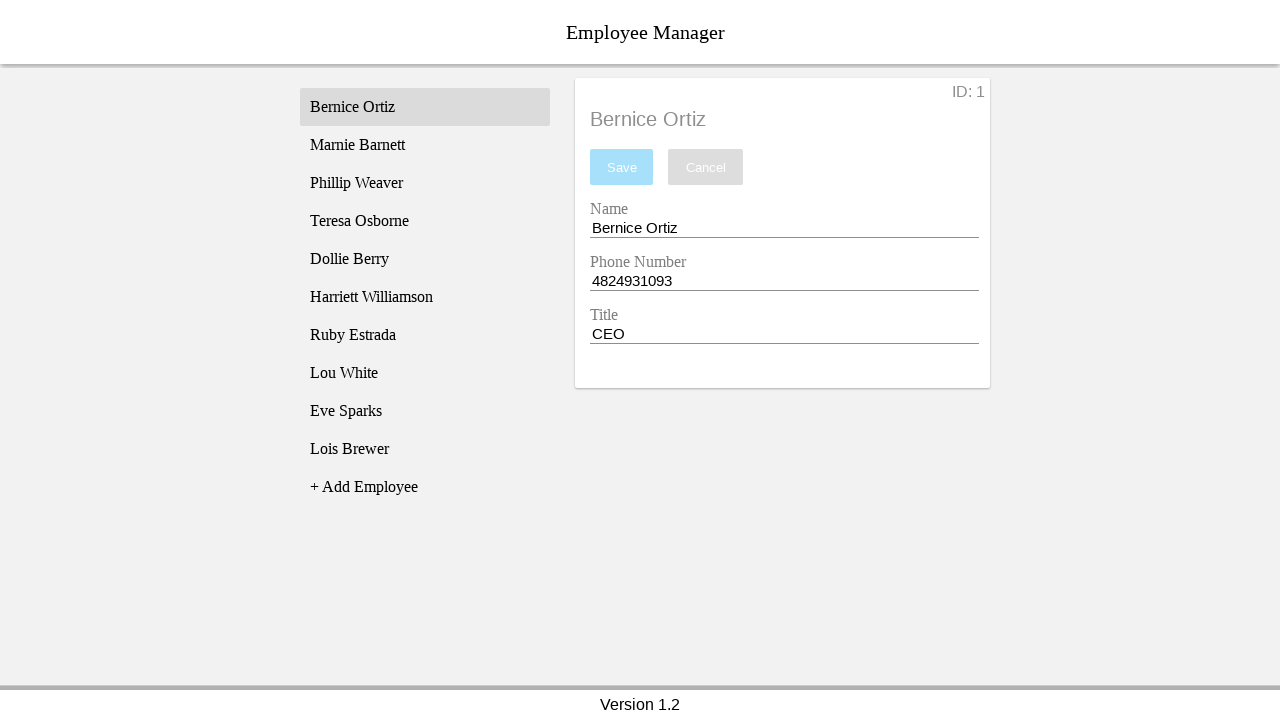

Name input field became visible
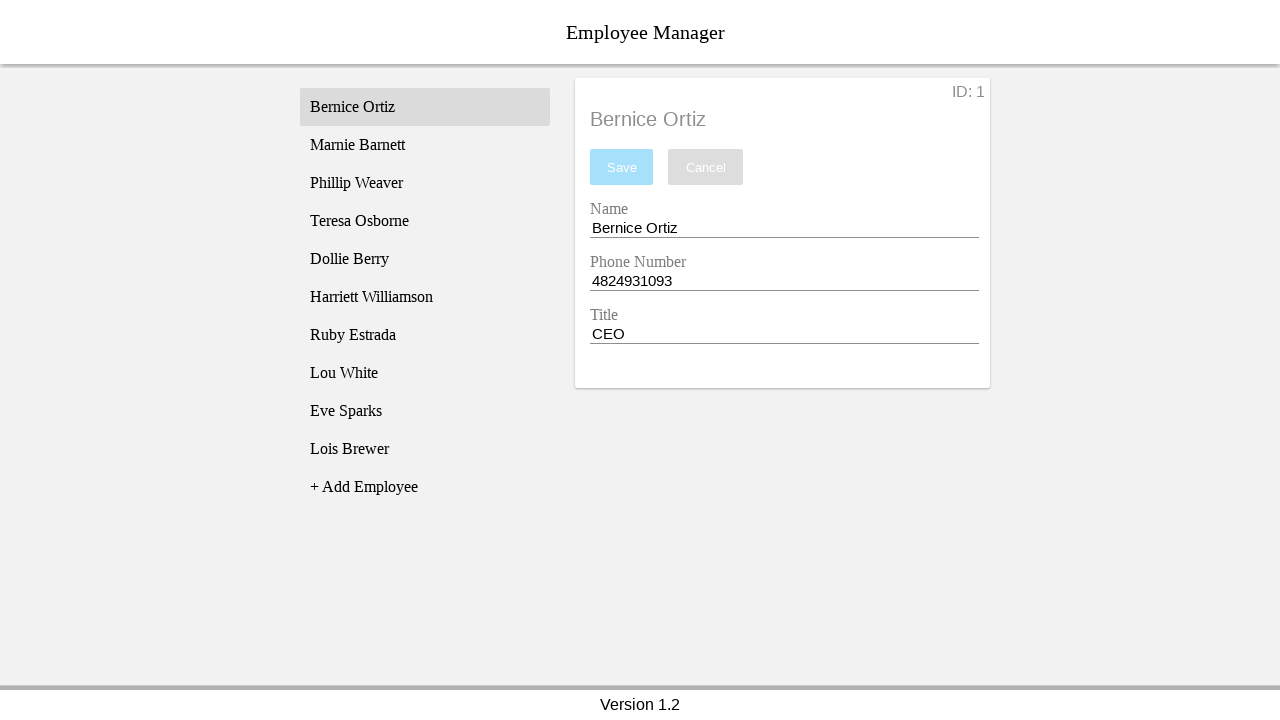

Changed Bernice's name to 'Test Name' without saving on [name='nameEntry']
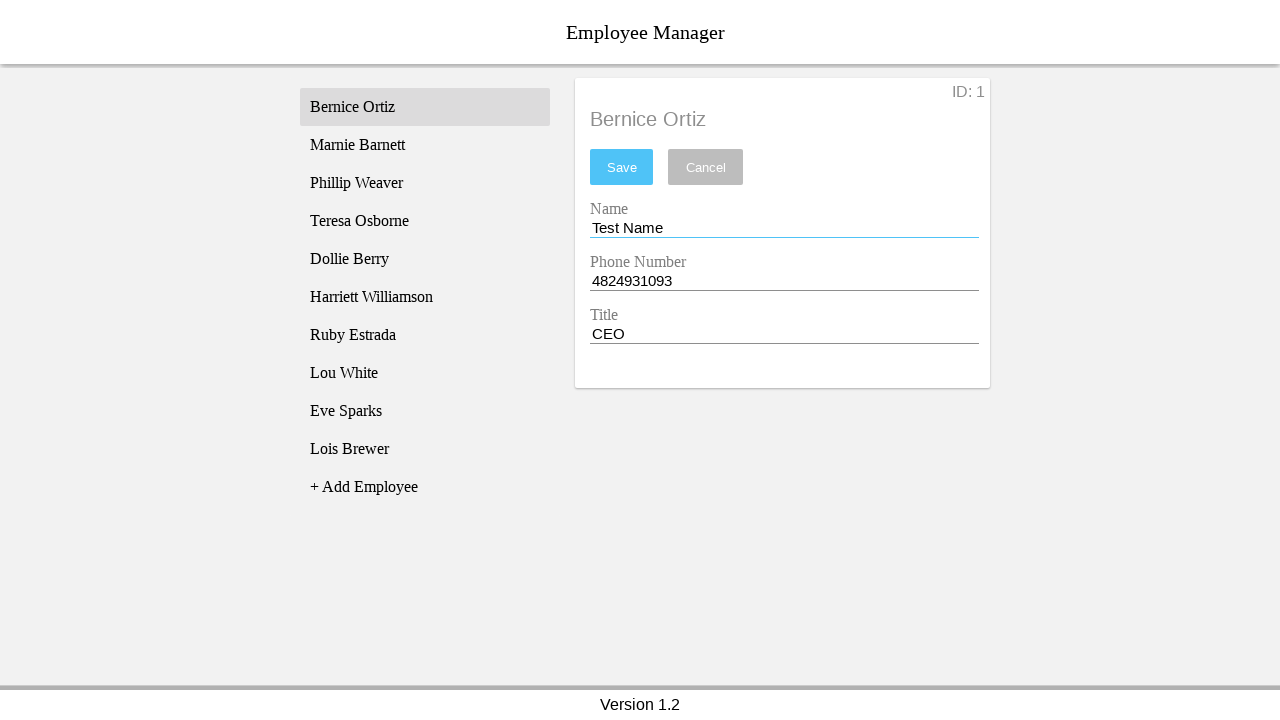

Clicked on Phillip Weaver (employee3) to switch employees at (425, 183) on [name='employee3']
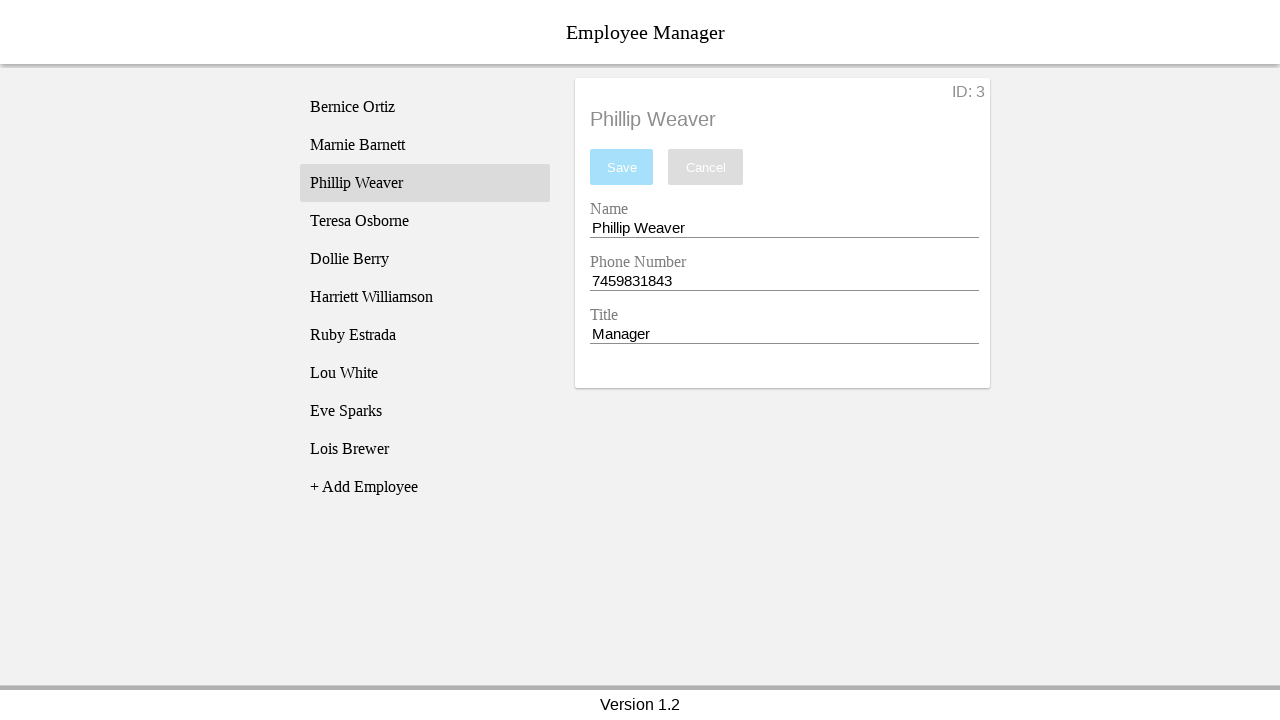

Phillip Weaver's name is now displayed
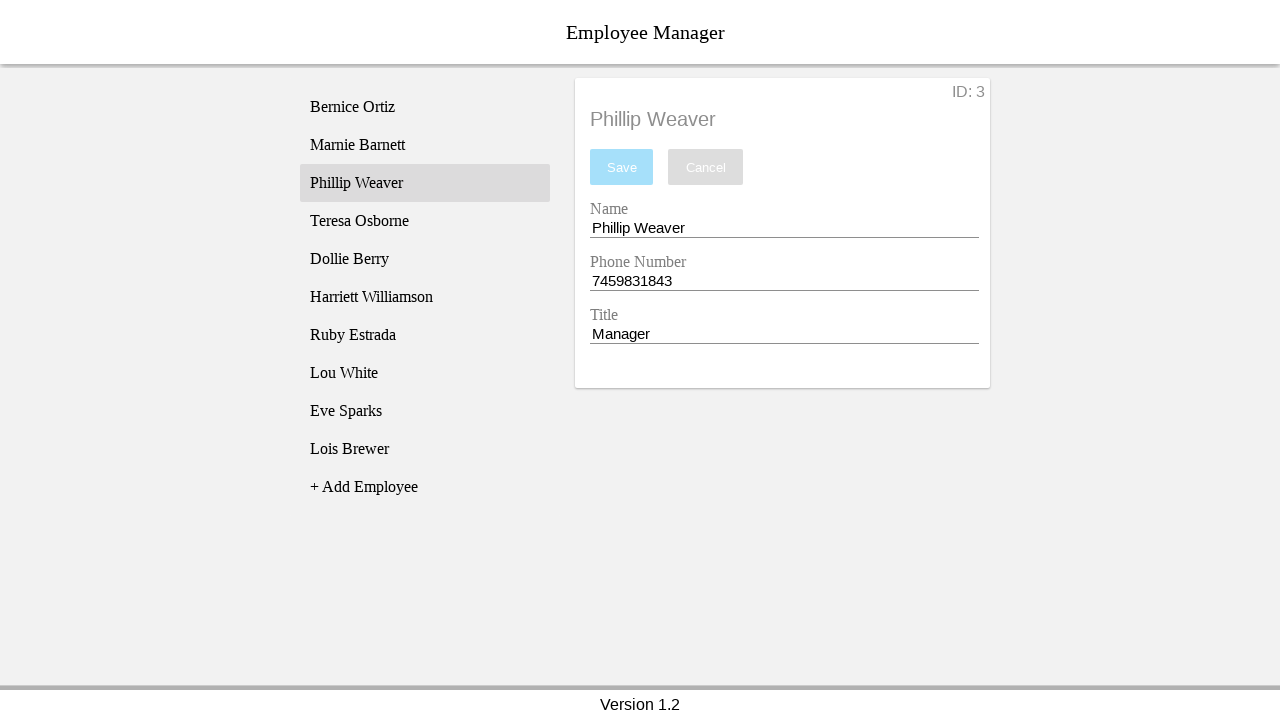

Clicked on Bernice Ortiz again to verify unsaved changes at (425, 107) on [name='employee1']
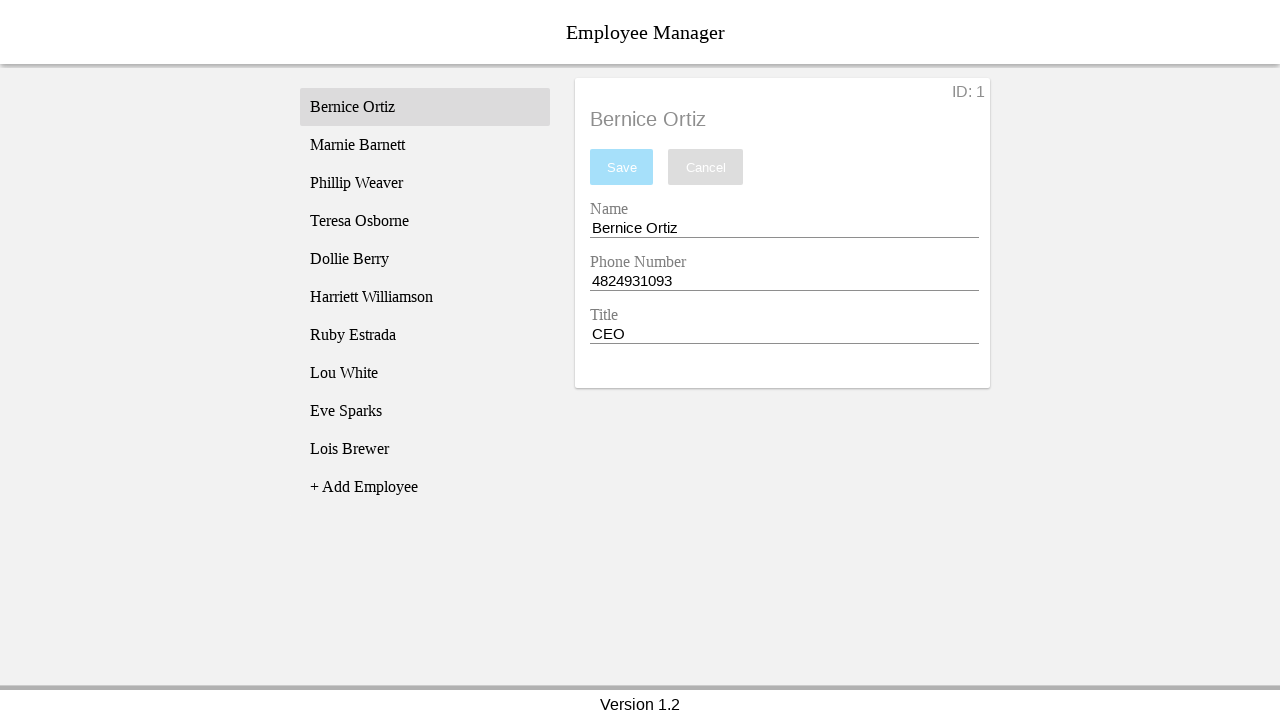

Bernice's original name persisted - unsaved change did not persist
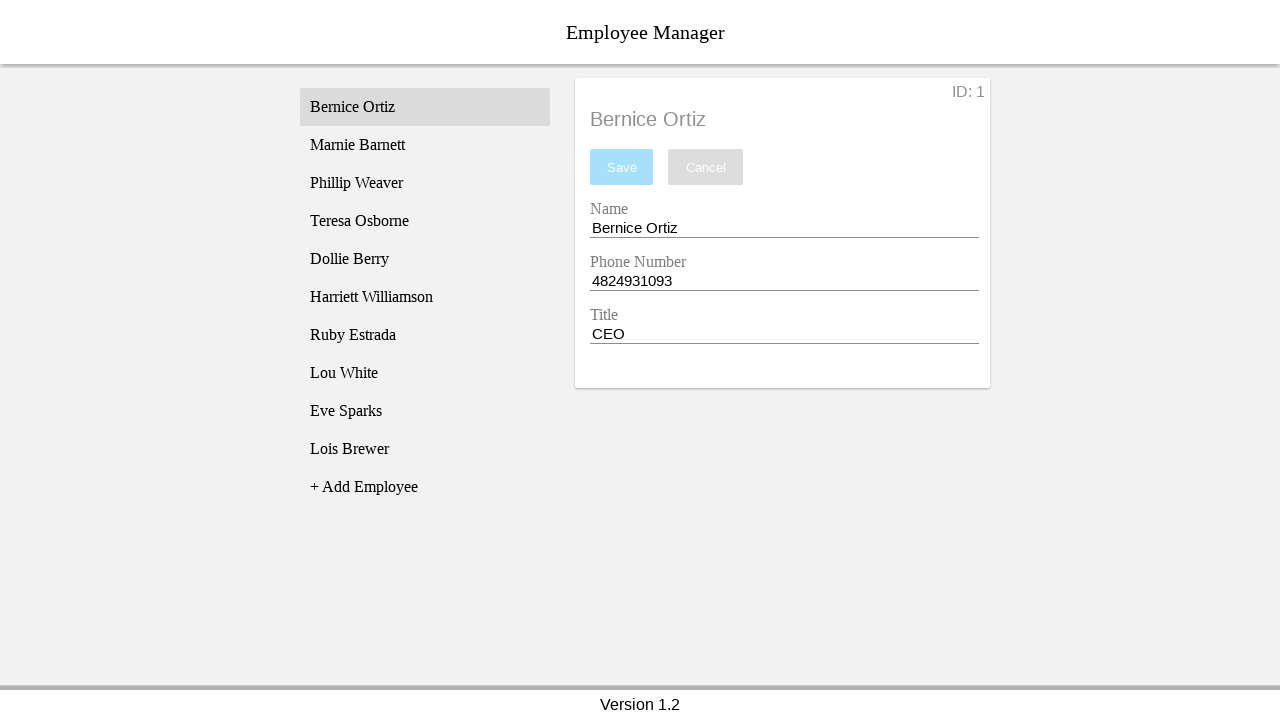

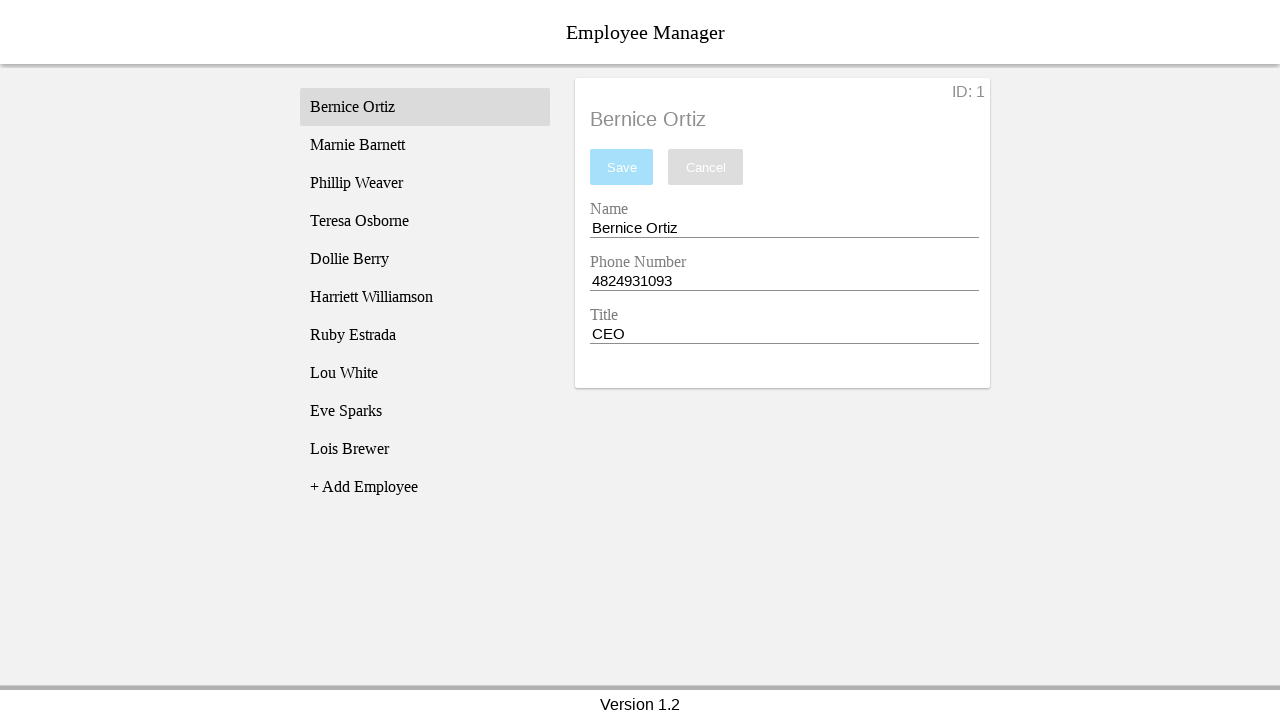